Tests key press detection by pressing the Shift key and verifying the result displays the key pressed

Starting URL: https://the-internet.herokuapp.com/key_presses

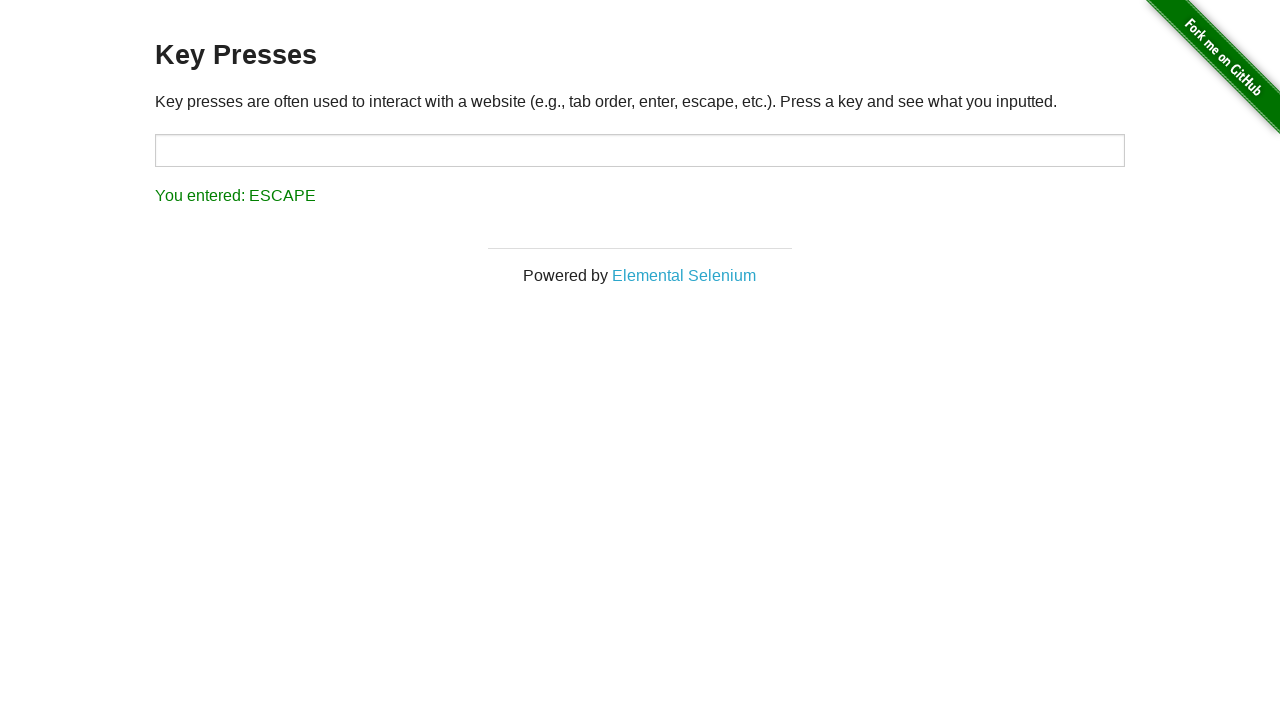

Clicked on the target input field at (640, 150) on #target
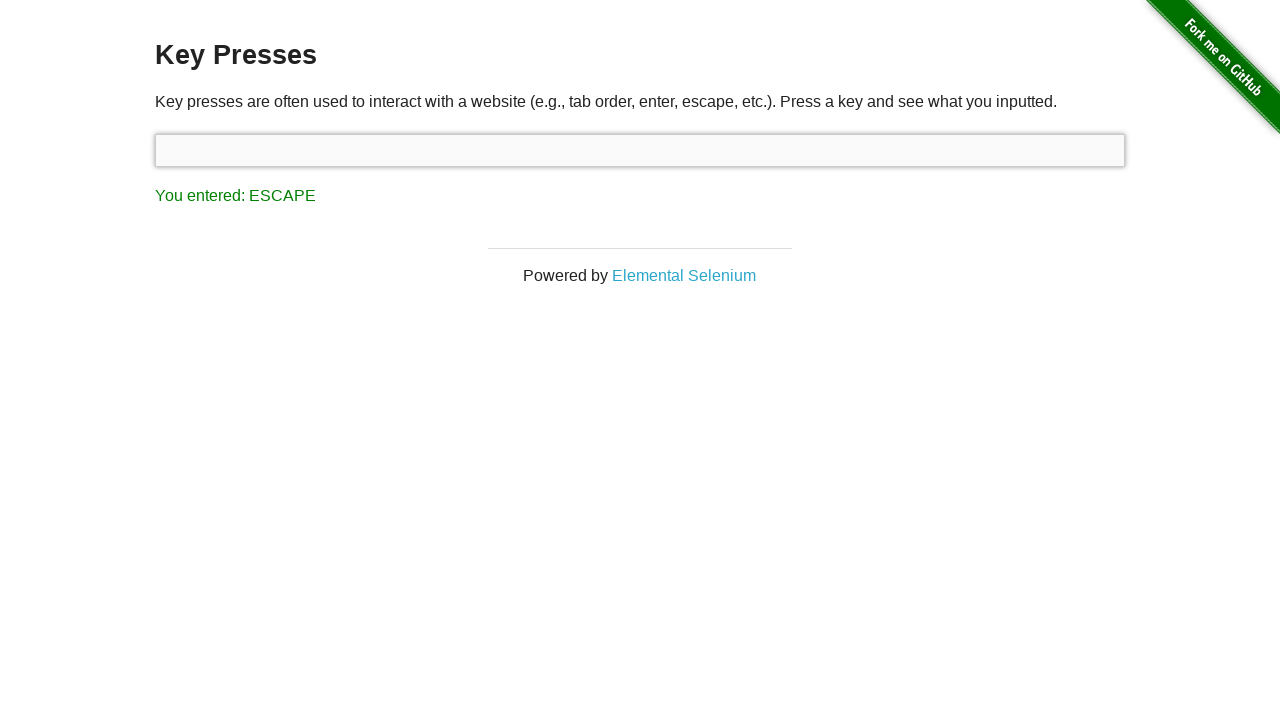

Pressed Shift key
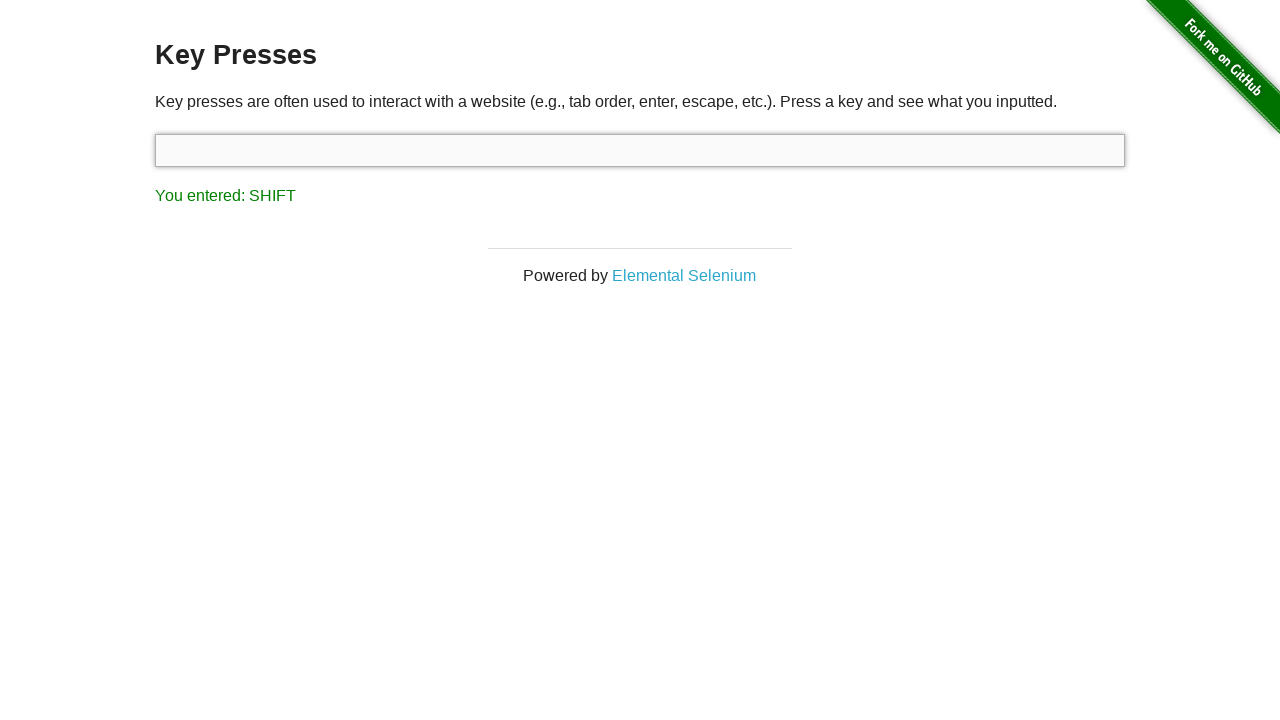

Retrieved result text from the page
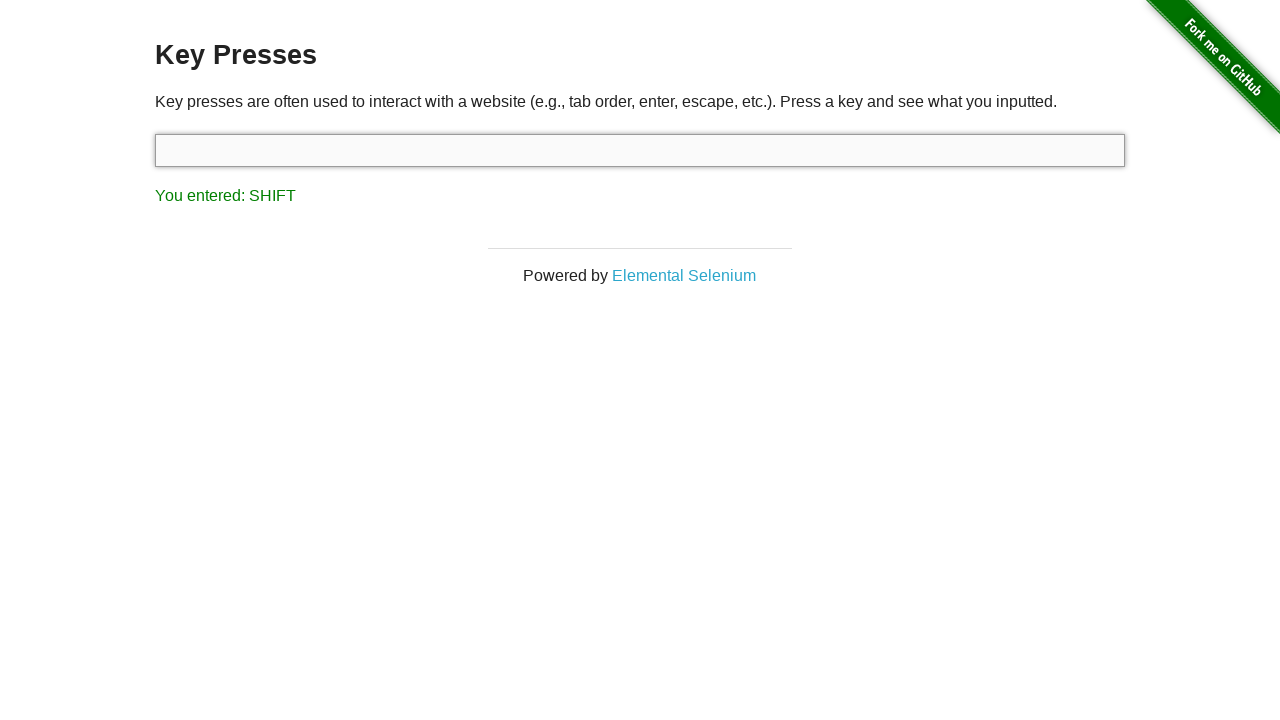

Verified that SHIFT key press was detected in the result
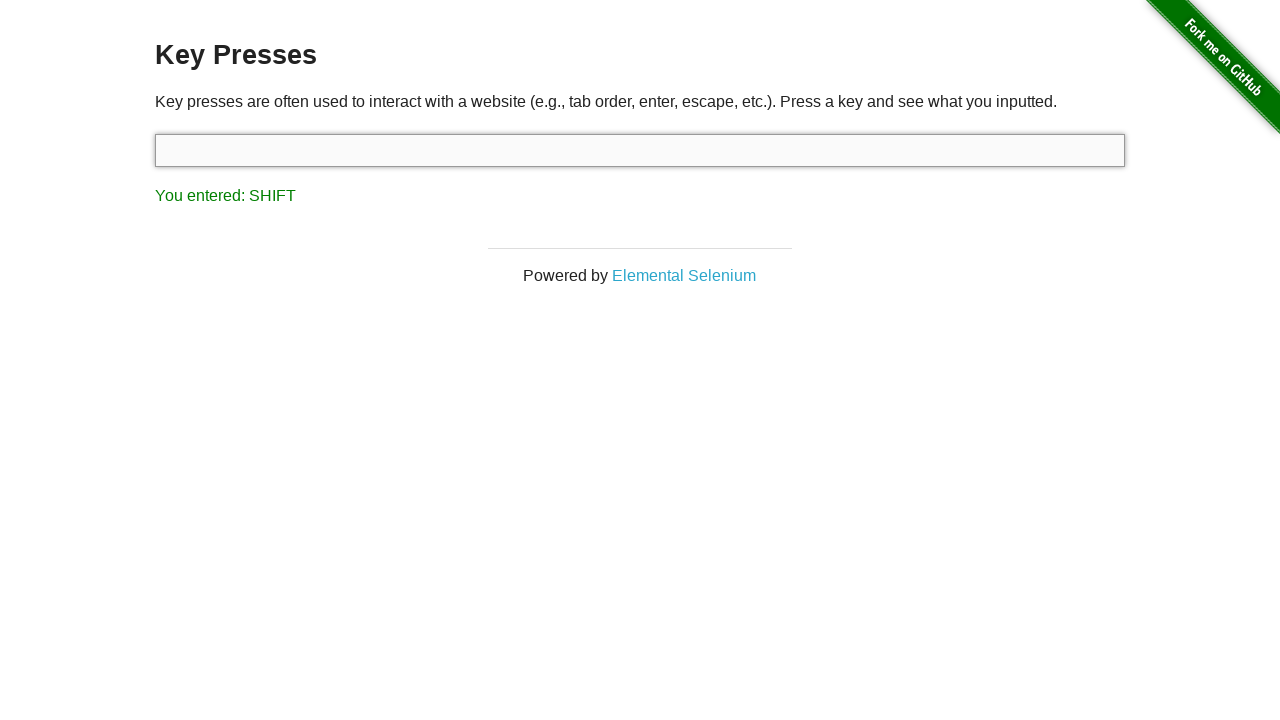

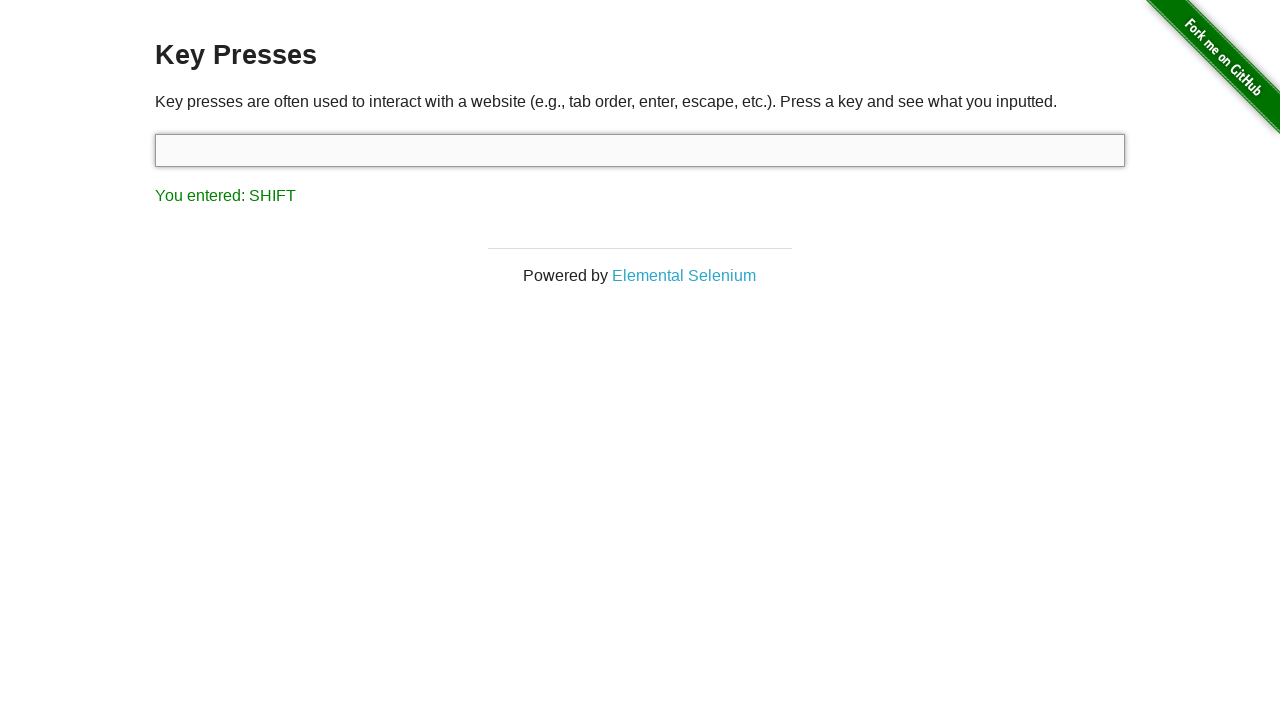